Tests that a todo item is removed when edited to an empty string

Starting URL: https://demo.playwright.dev/todomvc

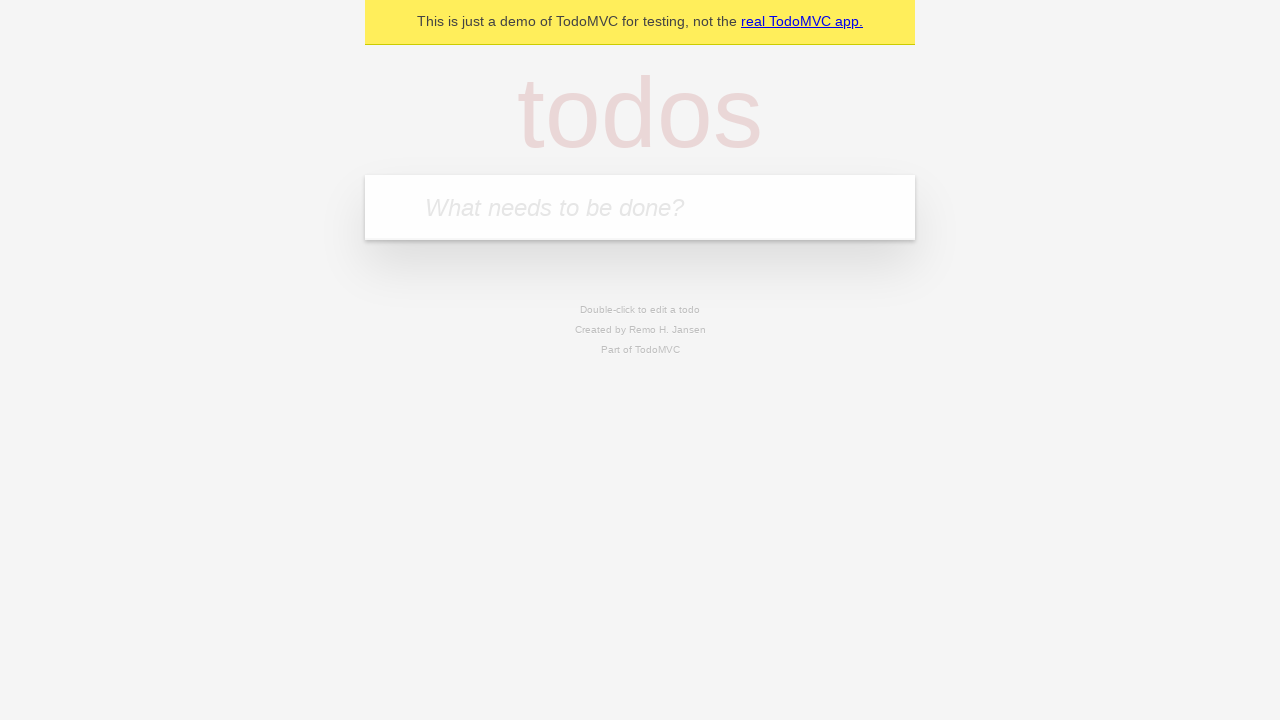

Filled new todo field with 'buy some cheese' on .new-todo
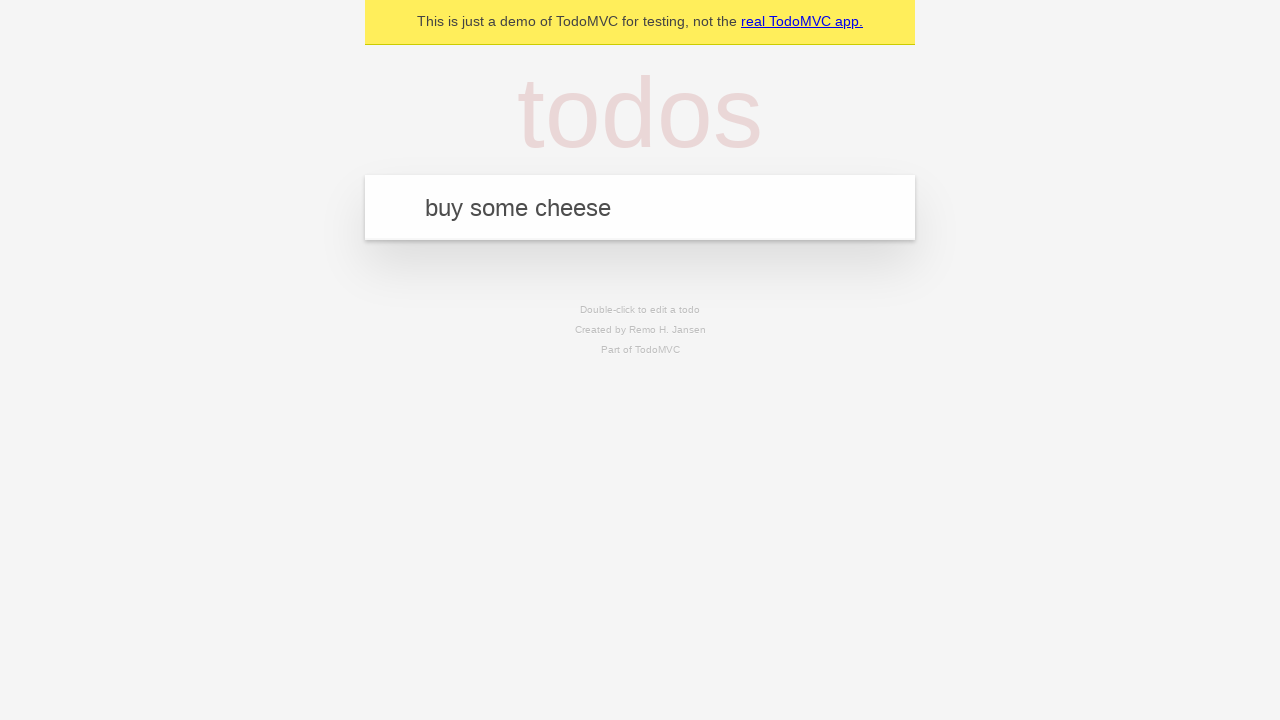

Pressed Enter to create first todo on .new-todo
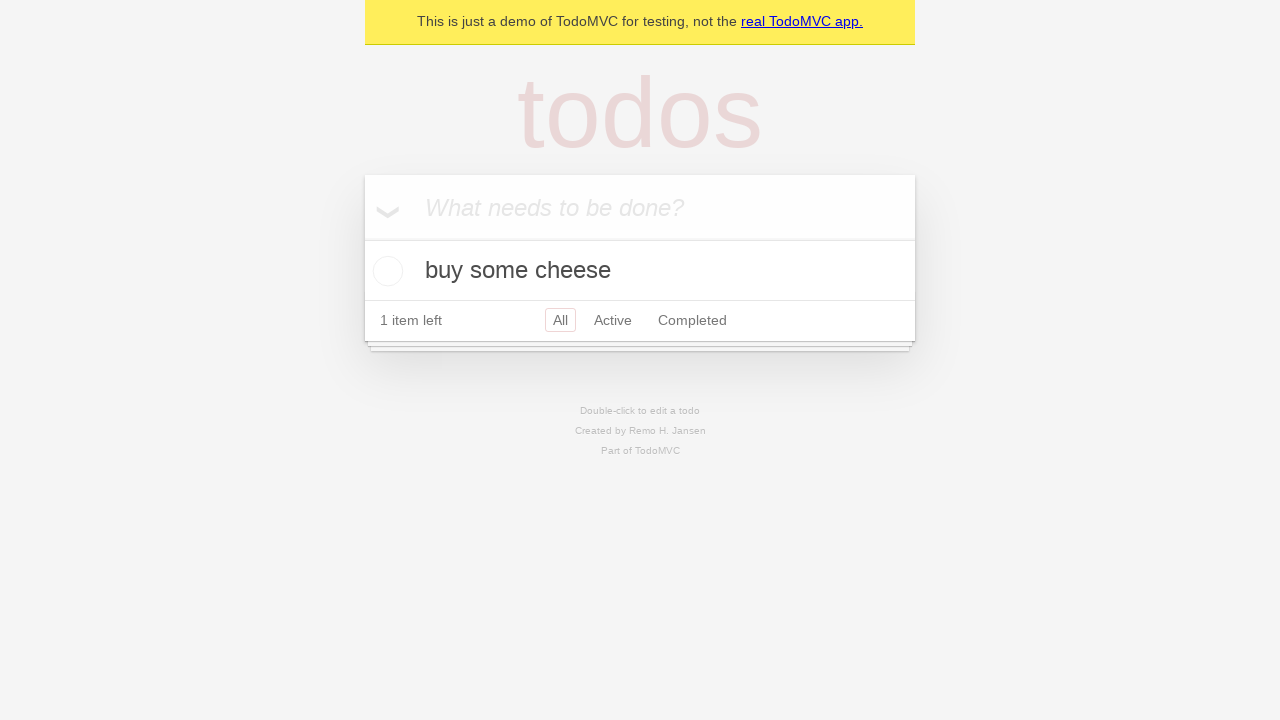

Filled new todo field with 'feed the cat' on .new-todo
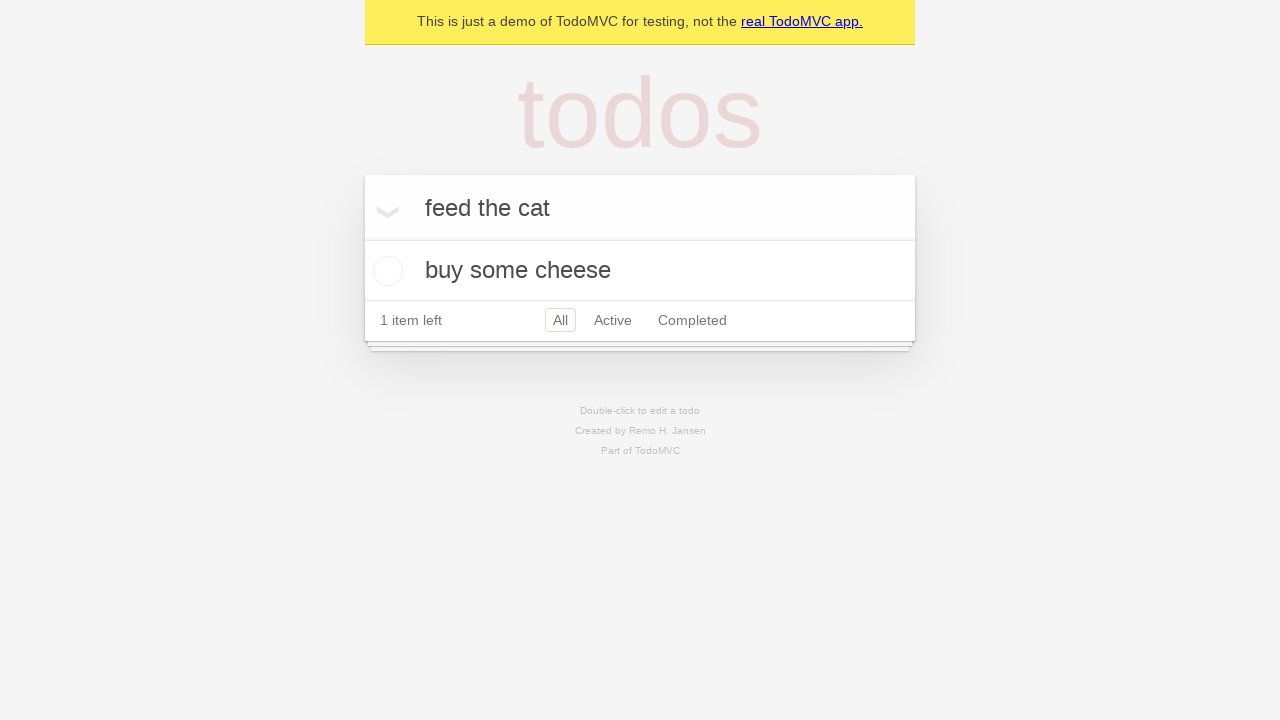

Pressed Enter to create second todo on .new-todo
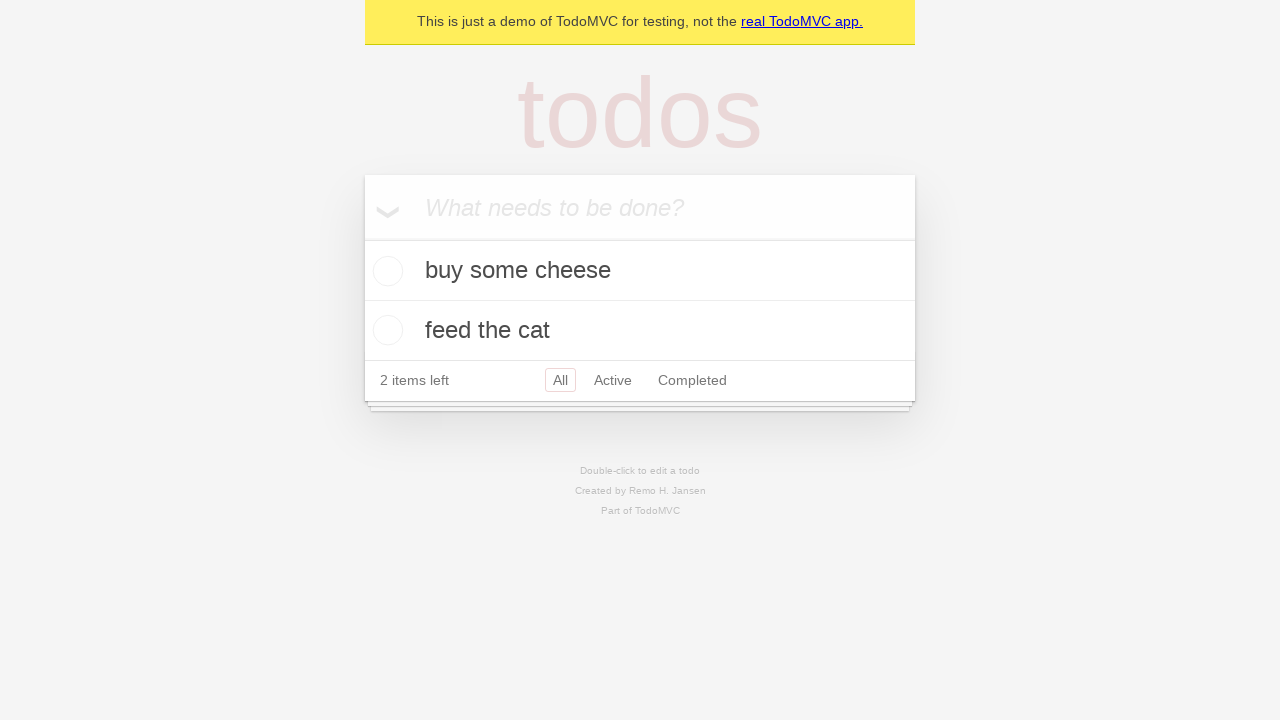

Filled new todo field with 'book a doctors appointment' on .new-todo
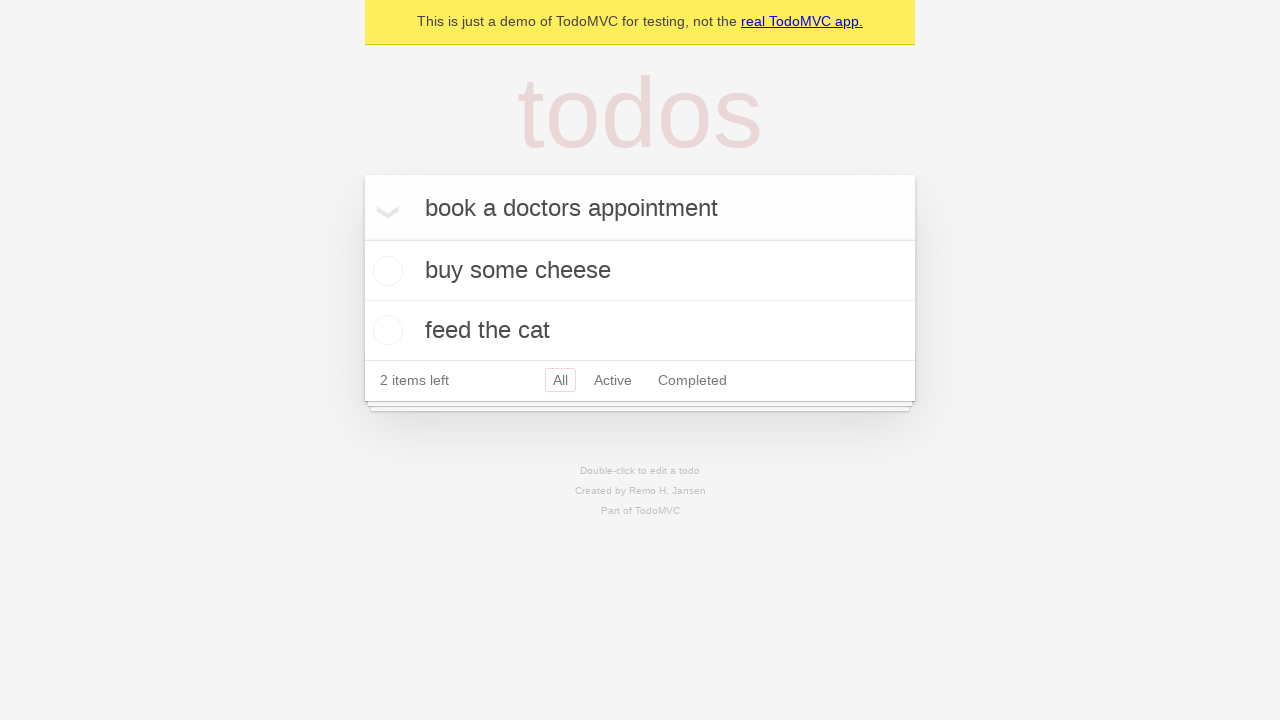

Pressed Enter to create third todo on .new-todo
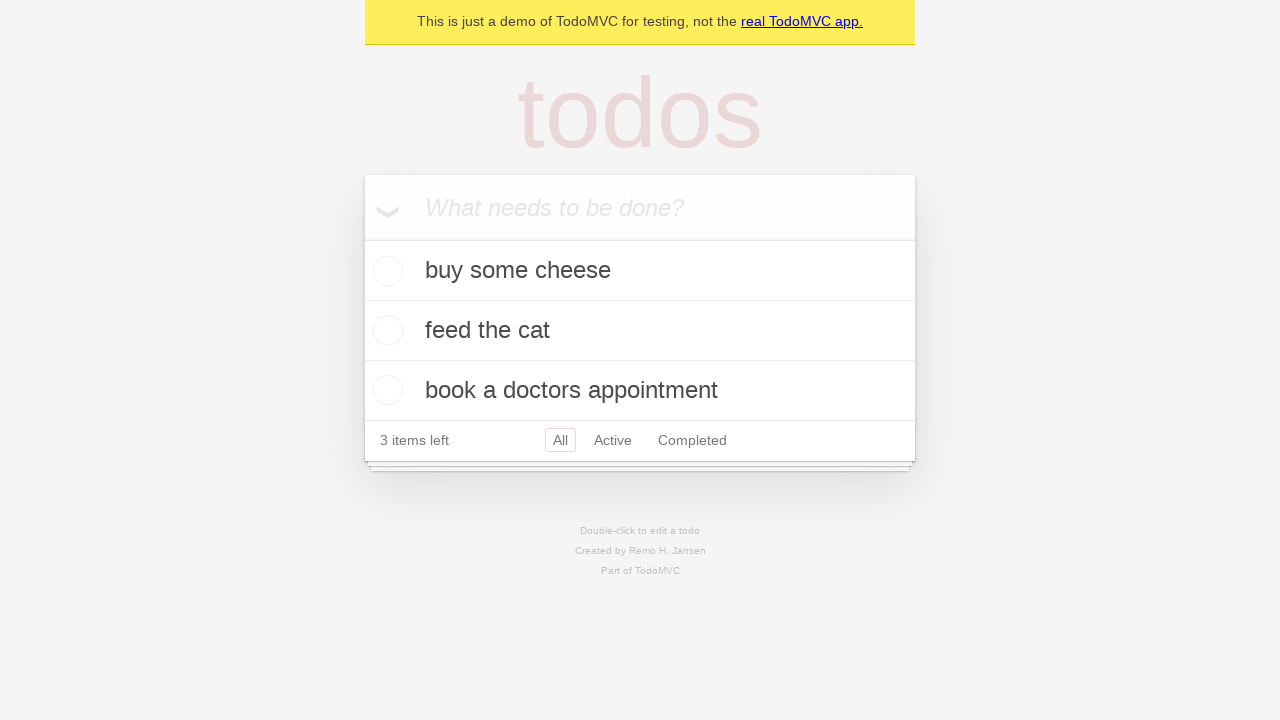

Waited for all three todos to be created and visible
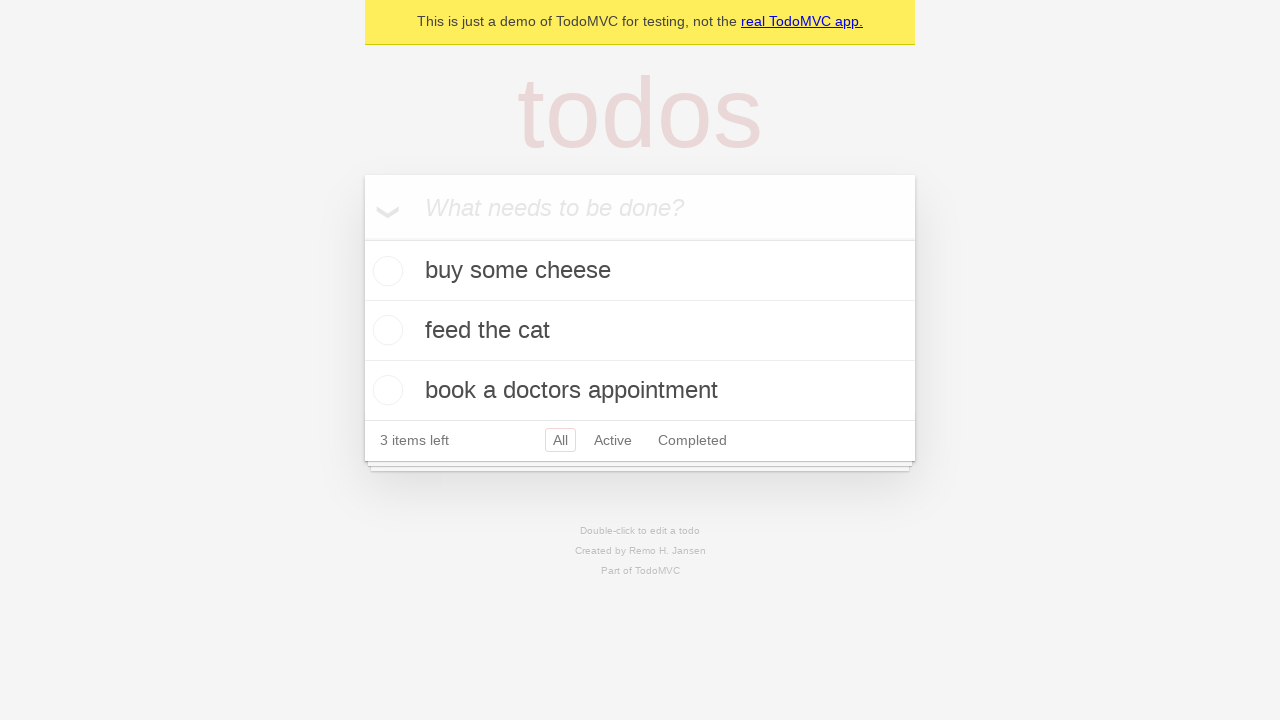

Double-clicked second todo 'feed the cat' to enter edit mode at (640, 331) on .todo-list li >> nth=1
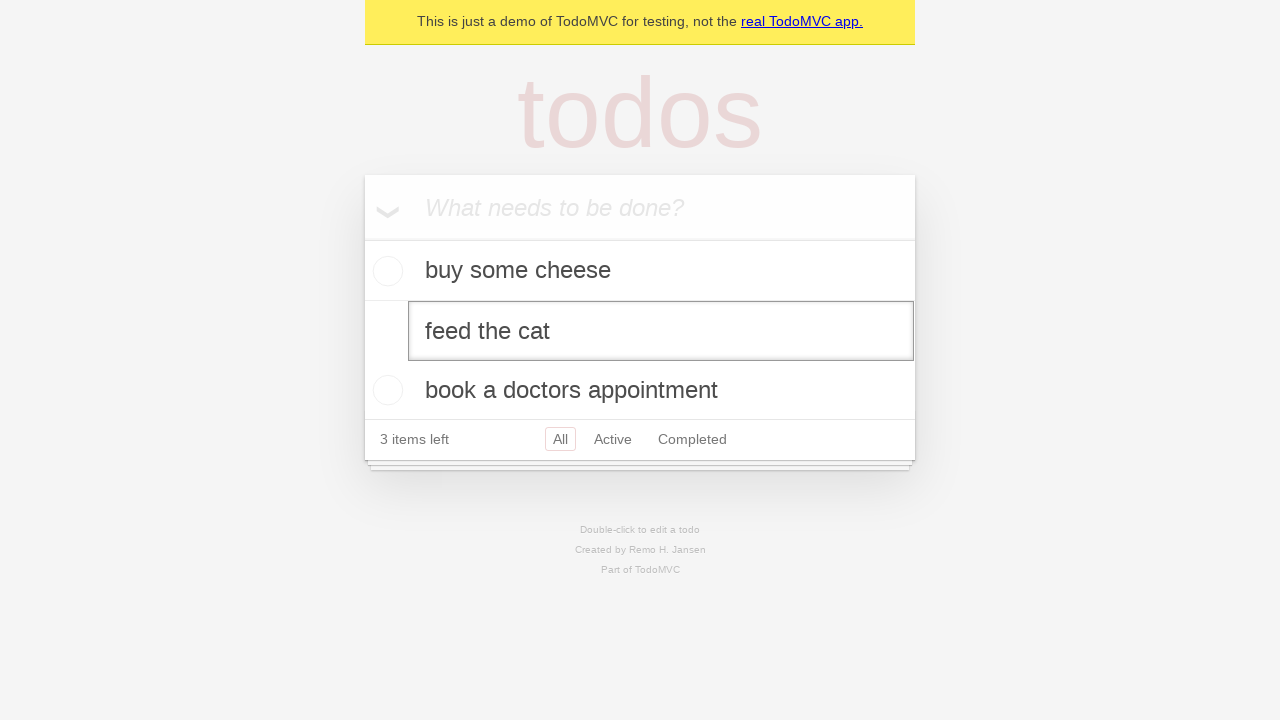

Cleared the todo text to an empty string on .todo-list li >> nth=1 >> .edit
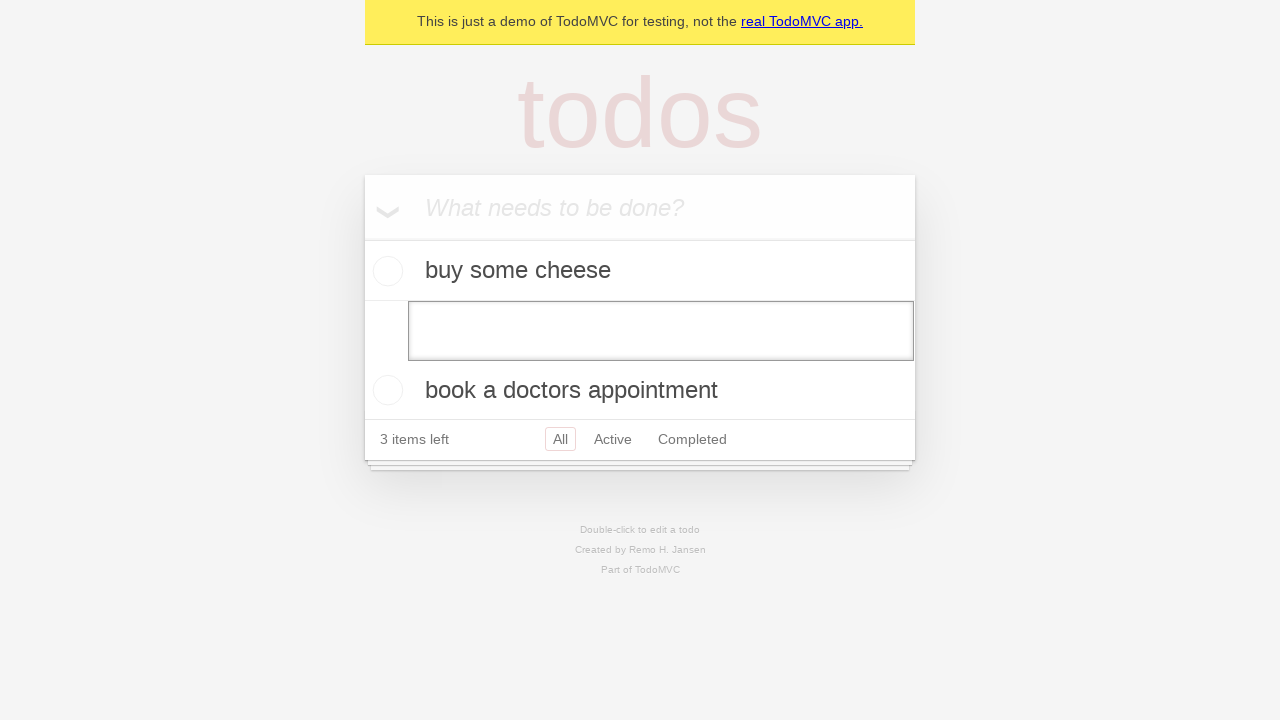

Pressed Enter to submit the empty string, removing the todo item on .todo-list li >> nth=1 >> .edit
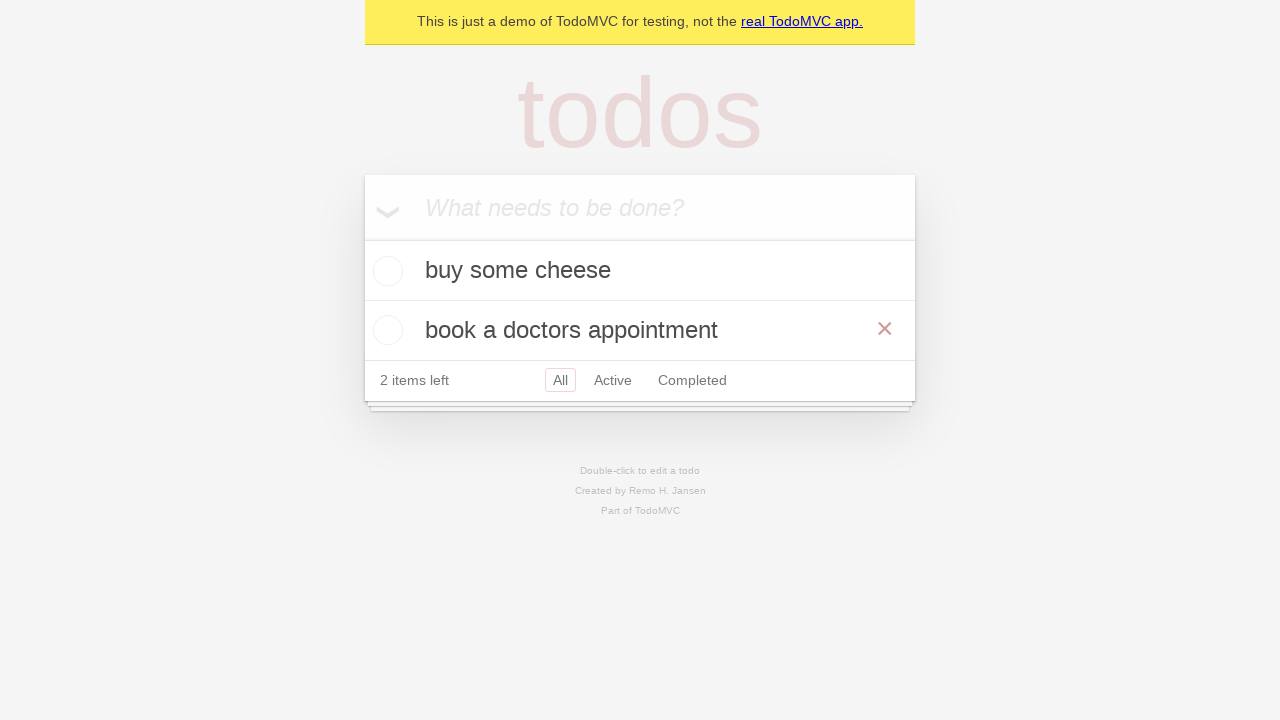

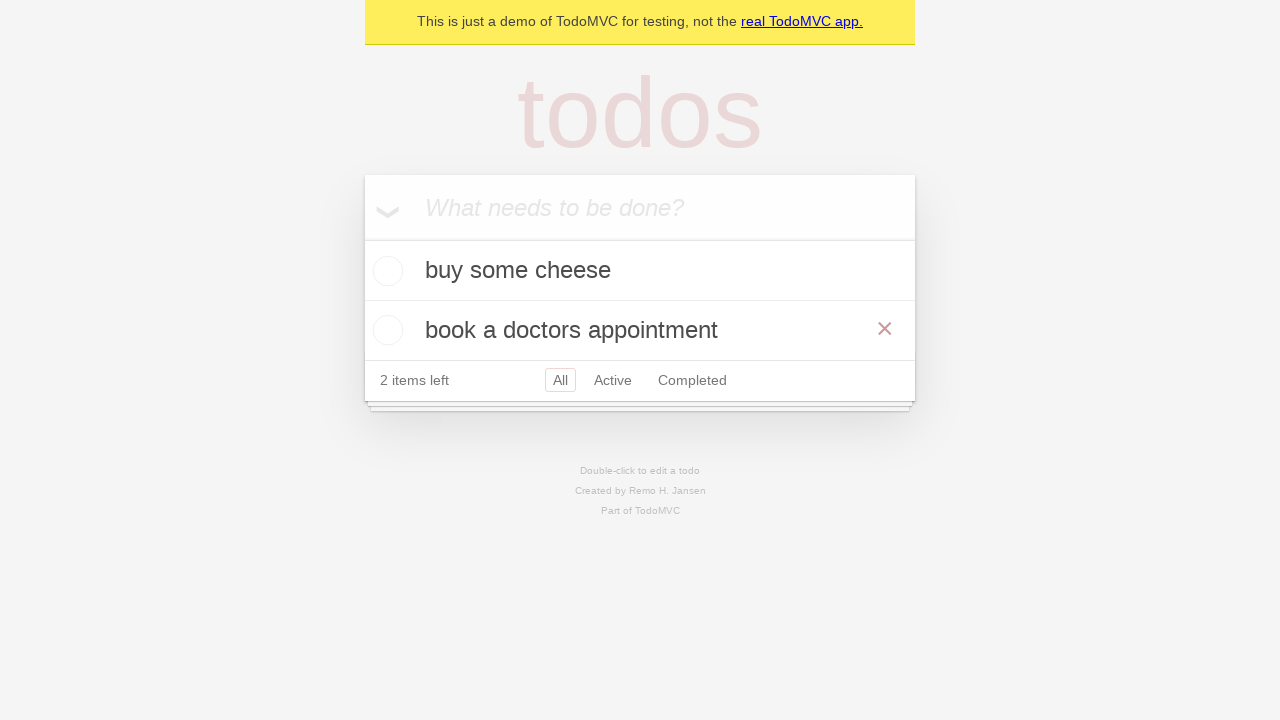